Navigates to Air India website and performs scrolling actions on the page to test page interaction

Starting URL: http://www.airindia.in/

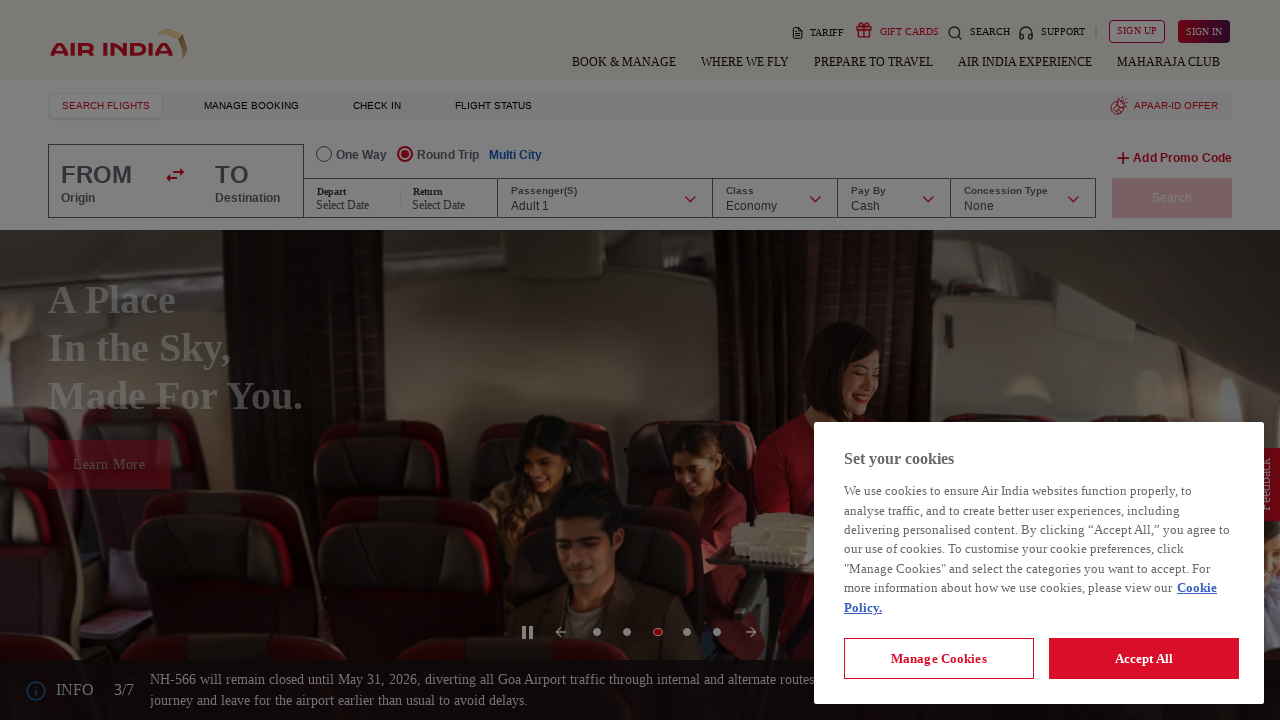

Scrolled down the page by 1500 pixels
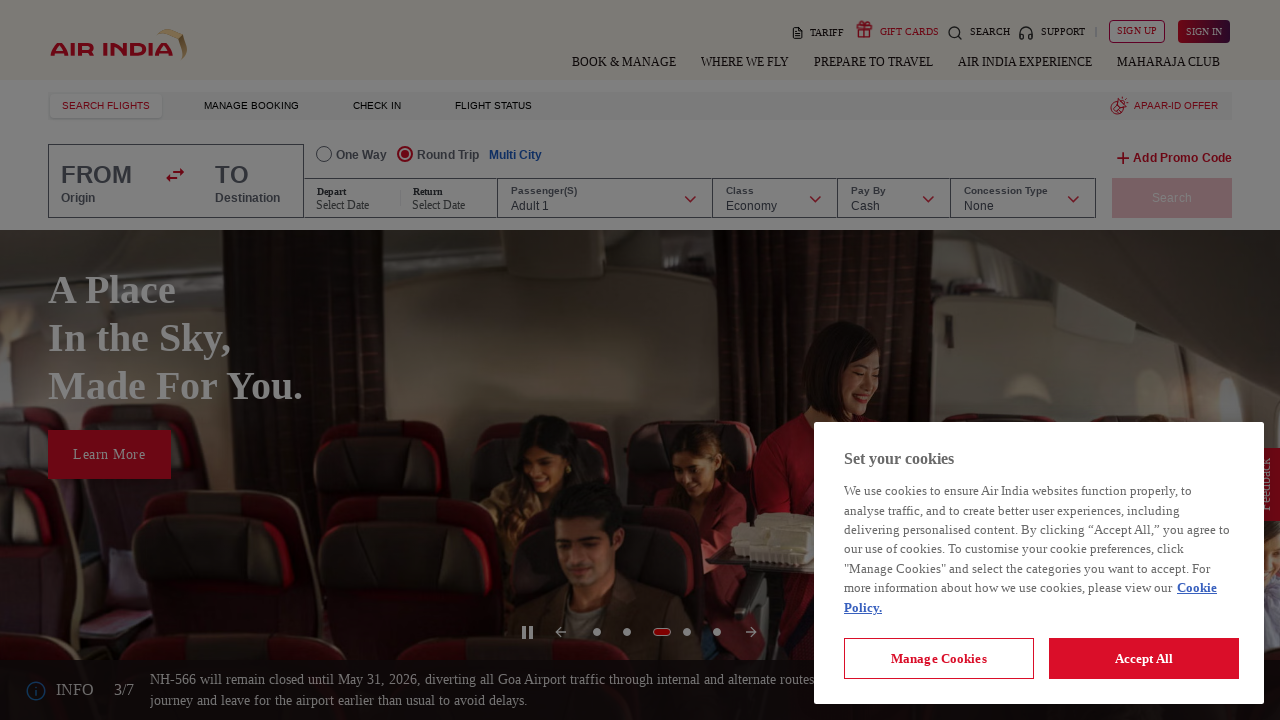

Scrolled up the page by 1000 pixels
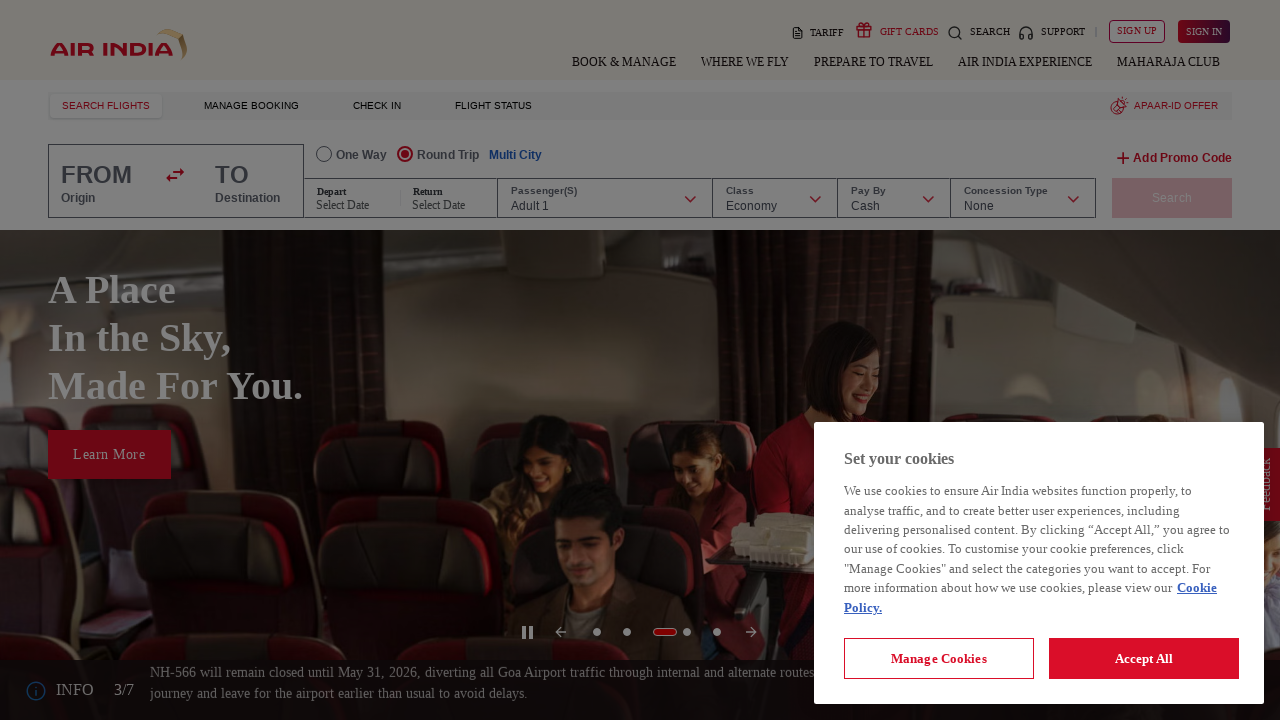

Waited for 5 seconds
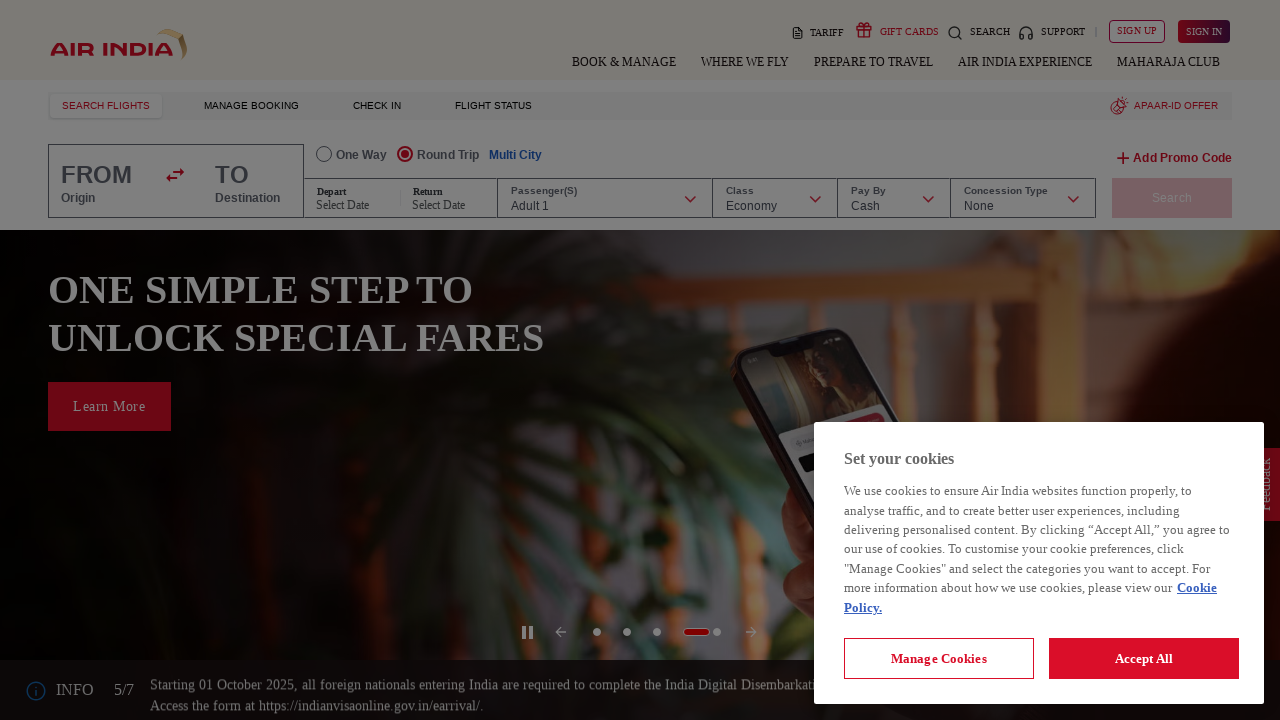

Scrolled up the page by 1000 pixels again
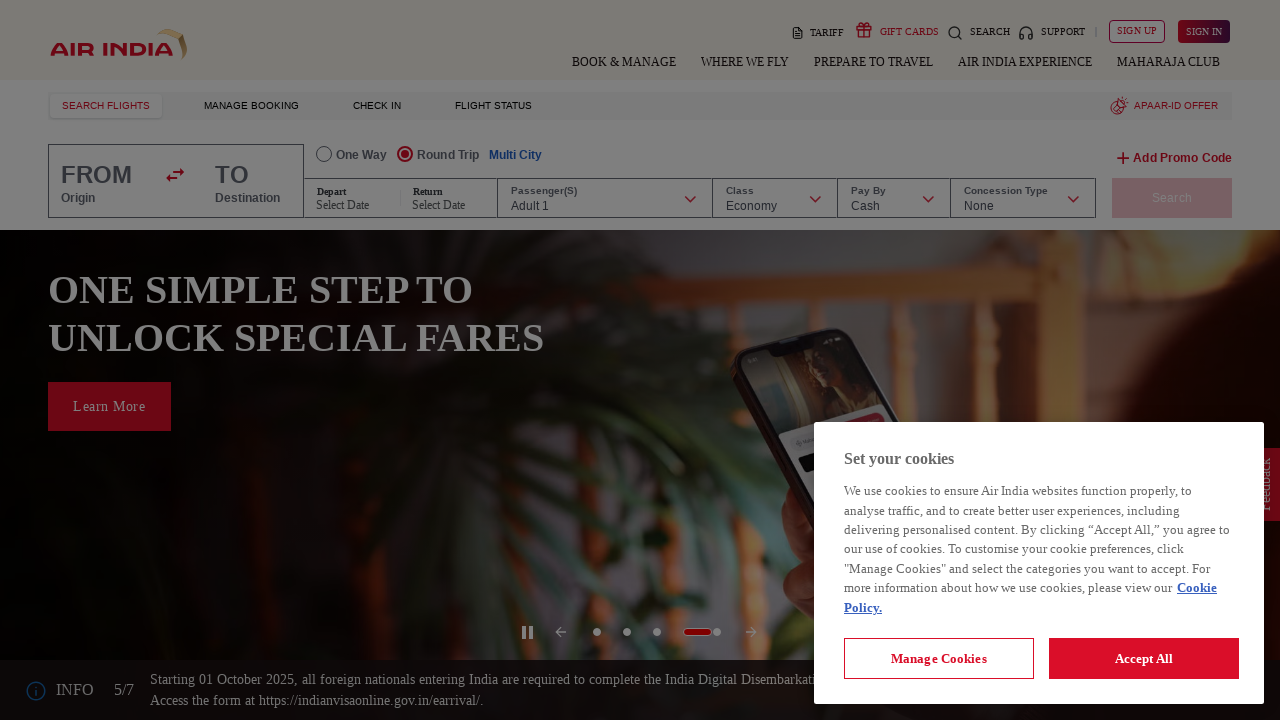

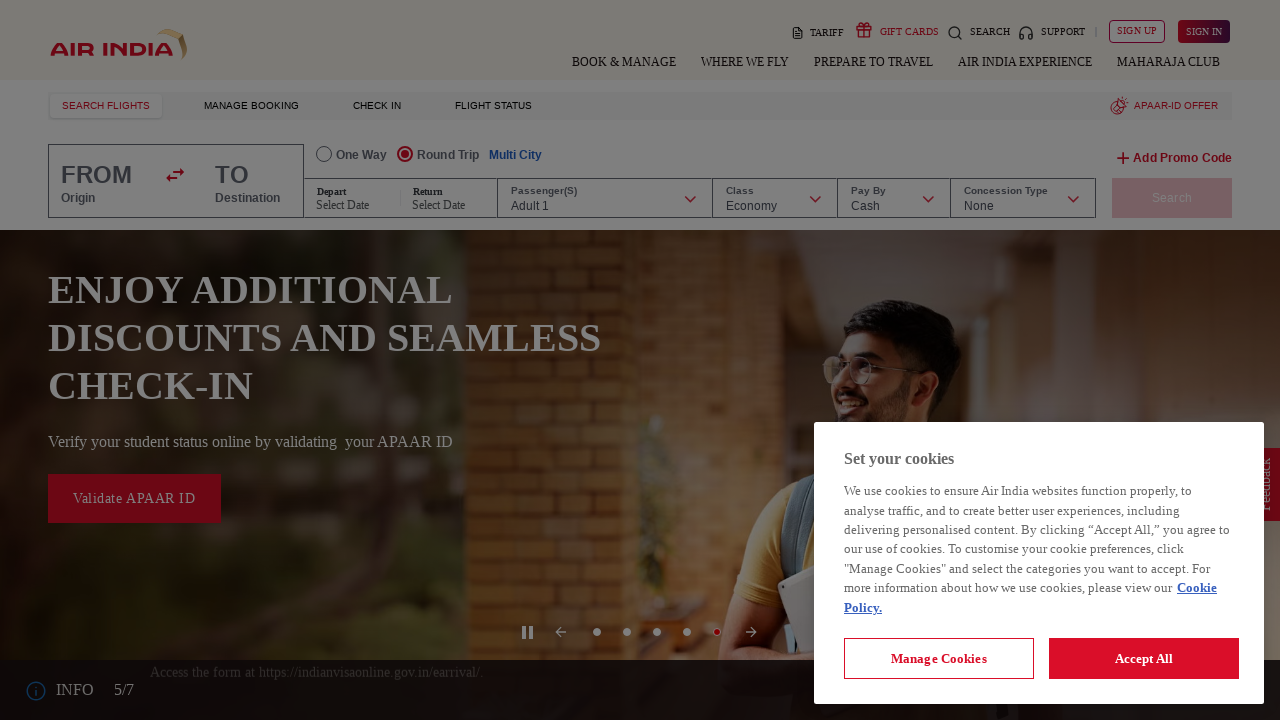